Tests a slow calculator by clicking buttons to calculate 2 + 3, waiting for the spinner to disappear, and verifying the result equals 5

Starting URL: https://bonigarcia.dev/selenium-webdriver-java/slow-calculator.html

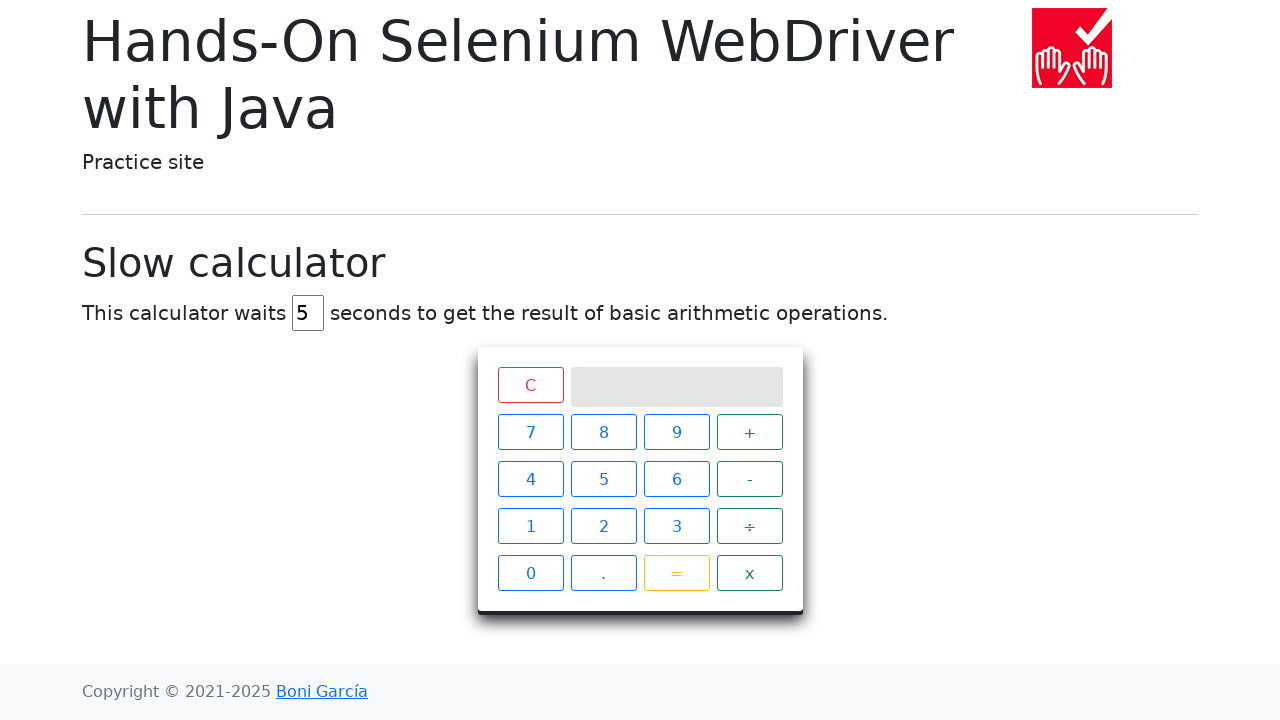

Navigated to slow calculator page
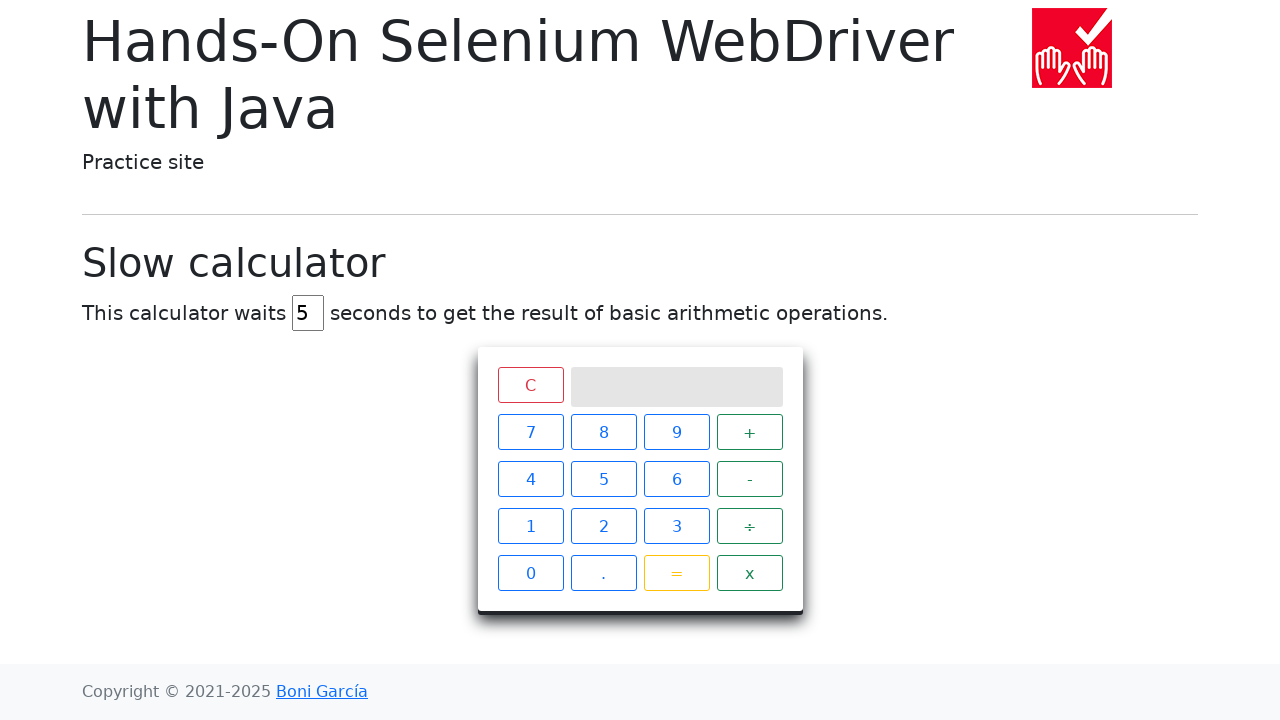

Clicked the '2' button at (604, 526) on xpath=//span[text()='2']
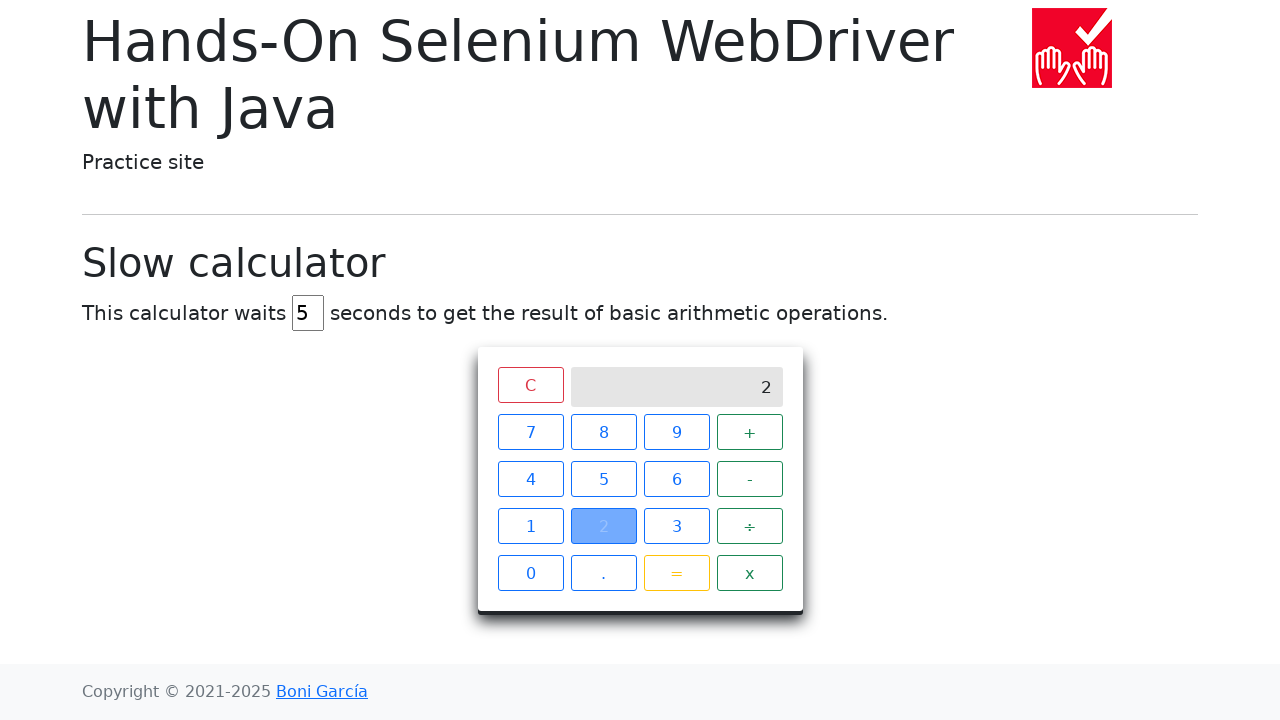

Clicked the '+' button at (750, 432) on xpath=//span[text()='+']
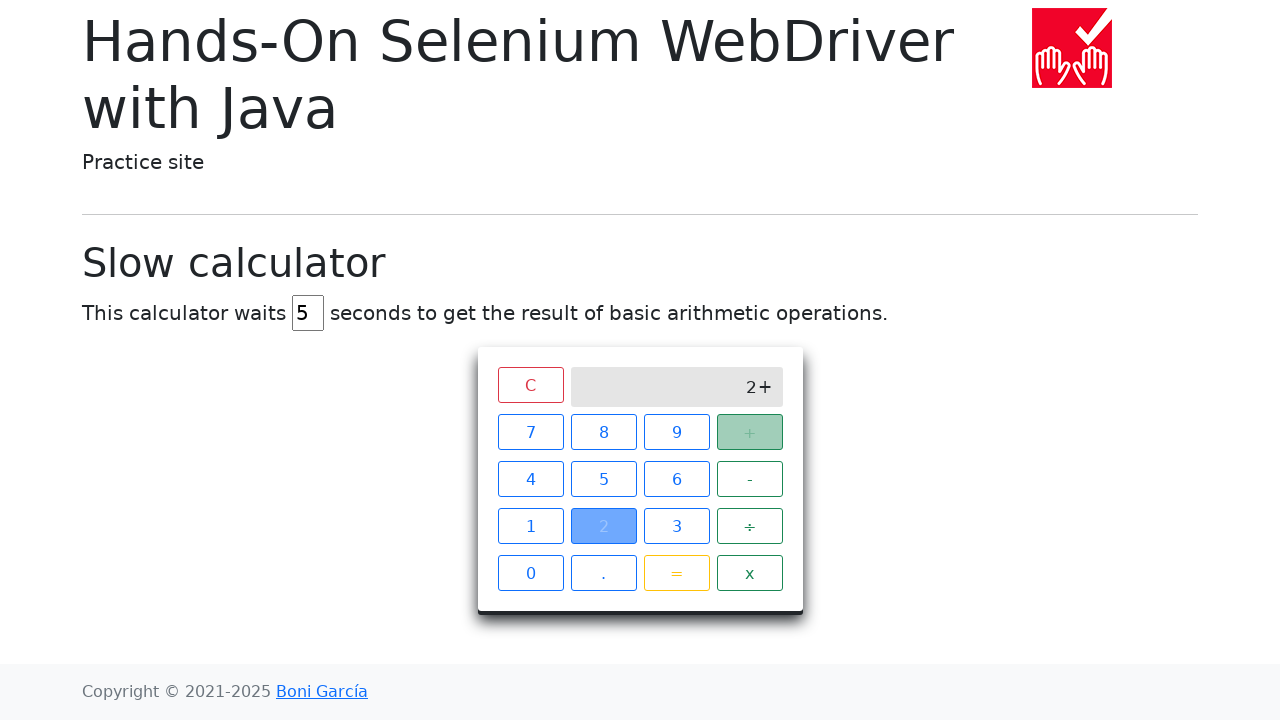

Clicked the '3' button at (676, 526) on xpath=//span[text()='3']
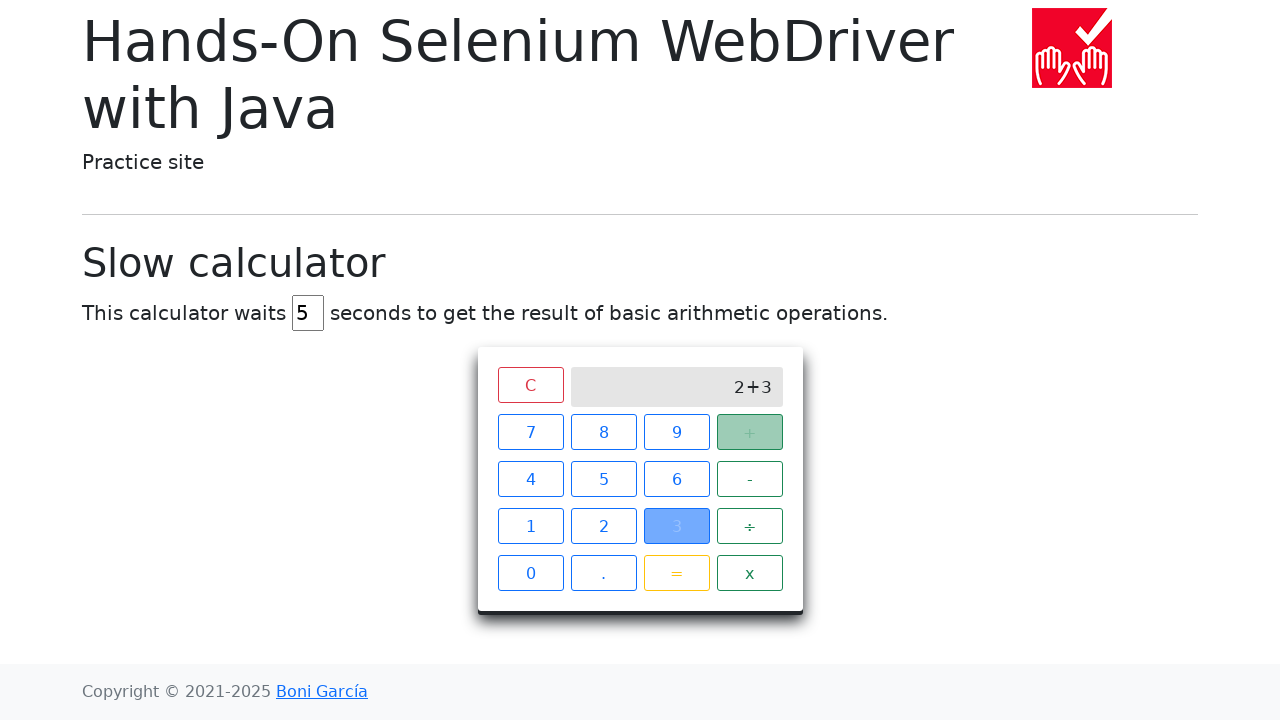

Clicked the '=' button at (676, 573) on xpath=//span[text()='=']
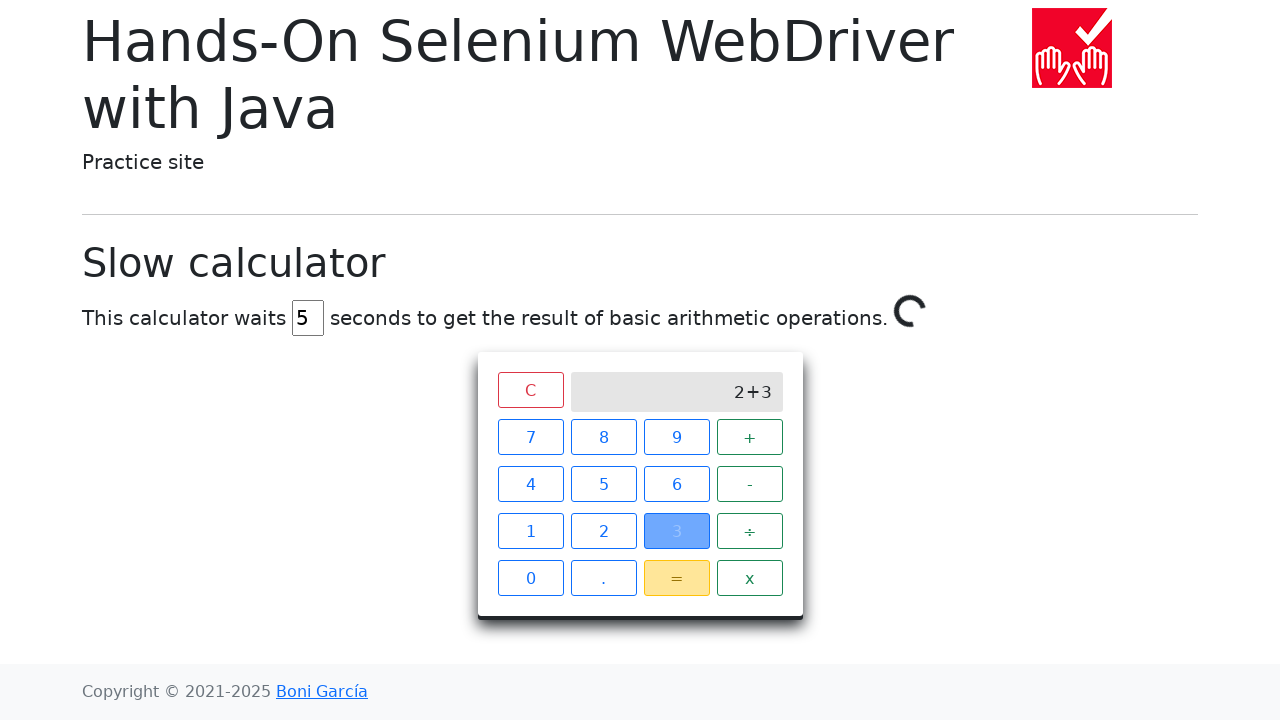

Spinner disappeared - calculation completed
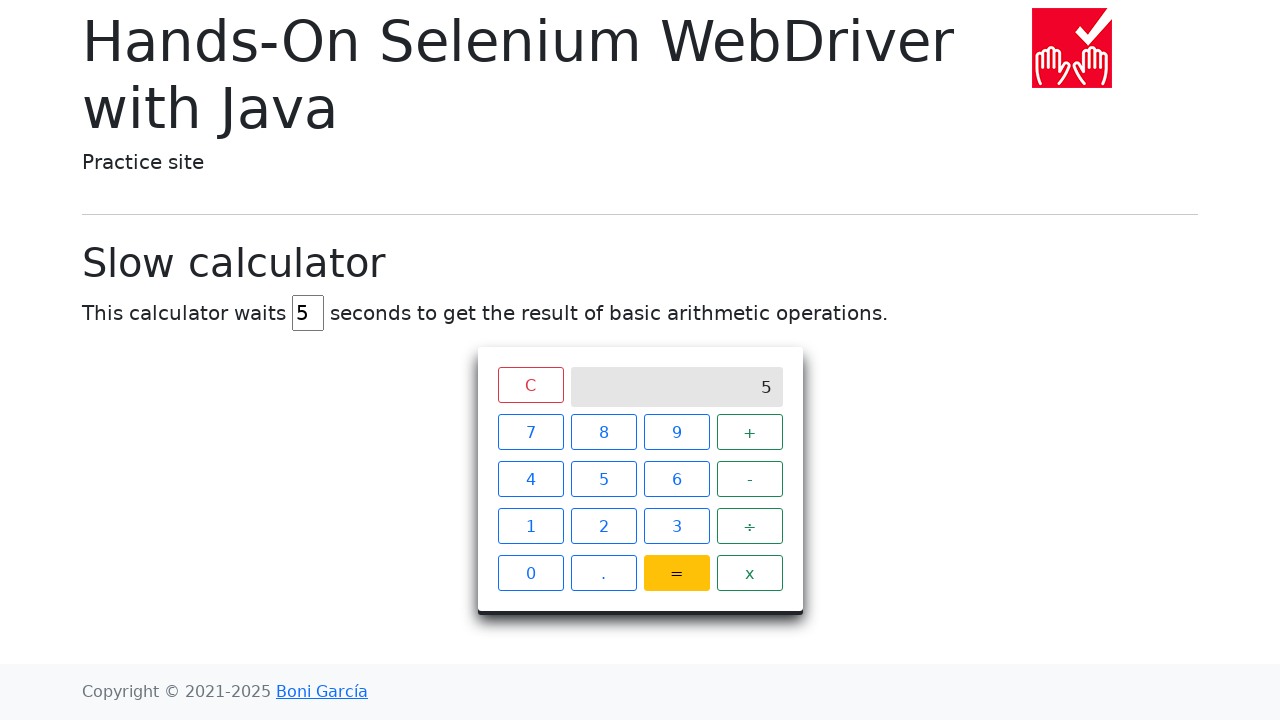

Retrieved result from calculator screen: '5'
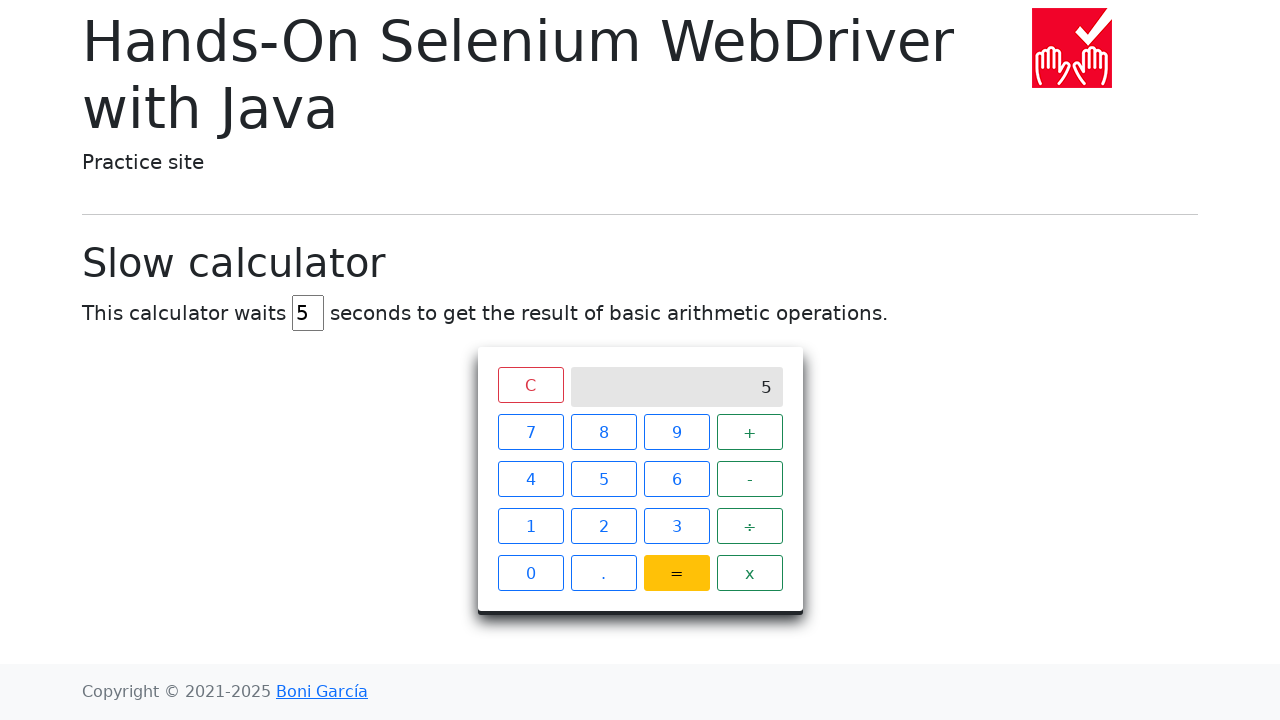

Assertion passed - result equals '5'
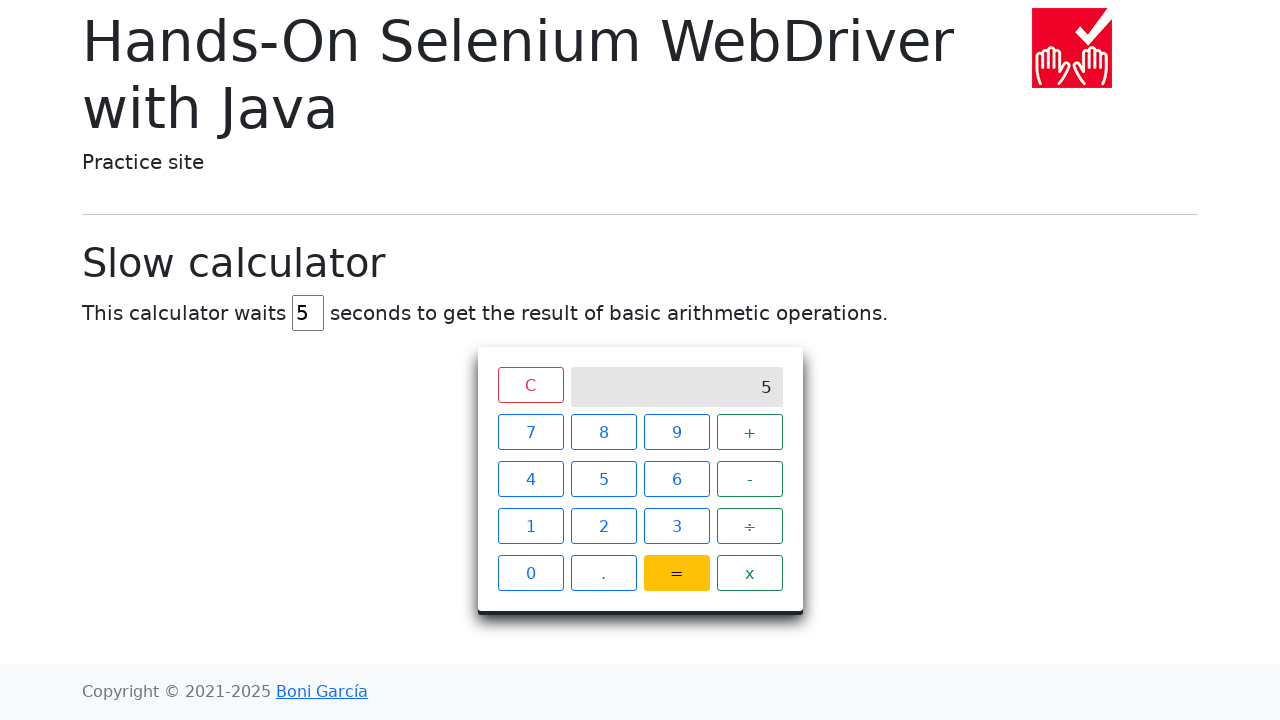

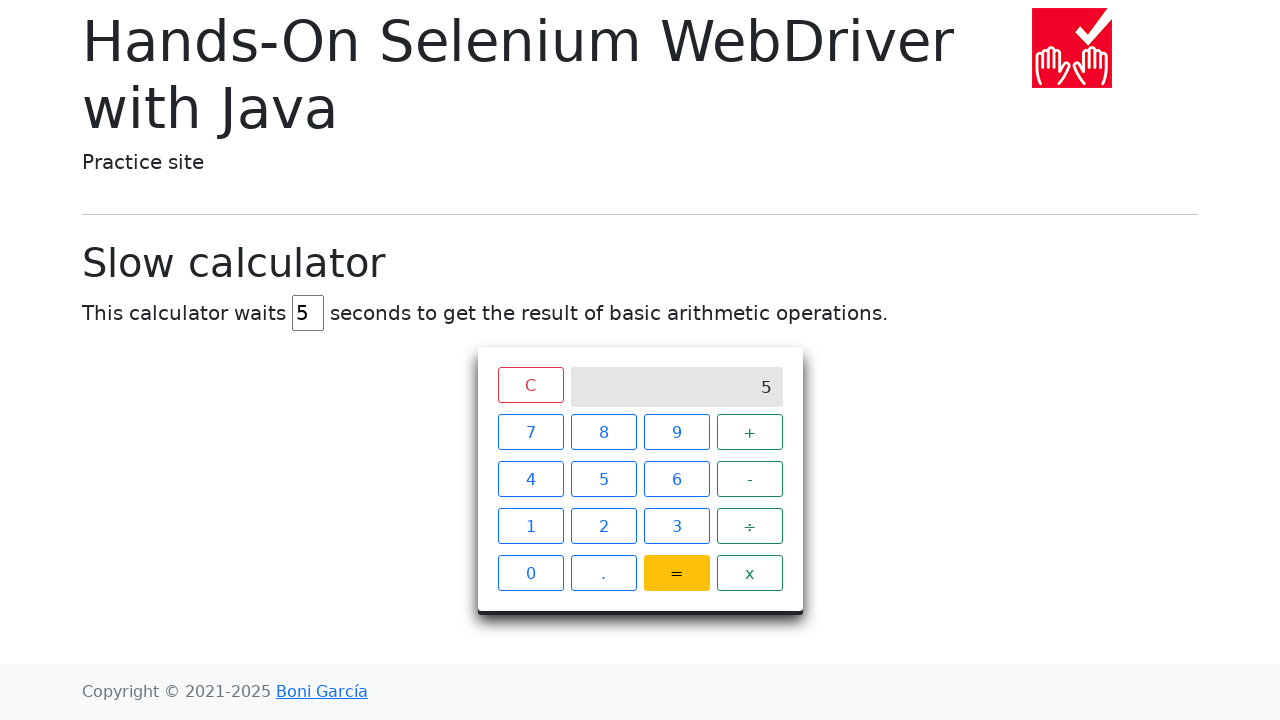